Tests clicking the checkout button and verifying the checkout form page heading

Starting URL: https://webshop-agil-testautomatiserare.netlify.app/

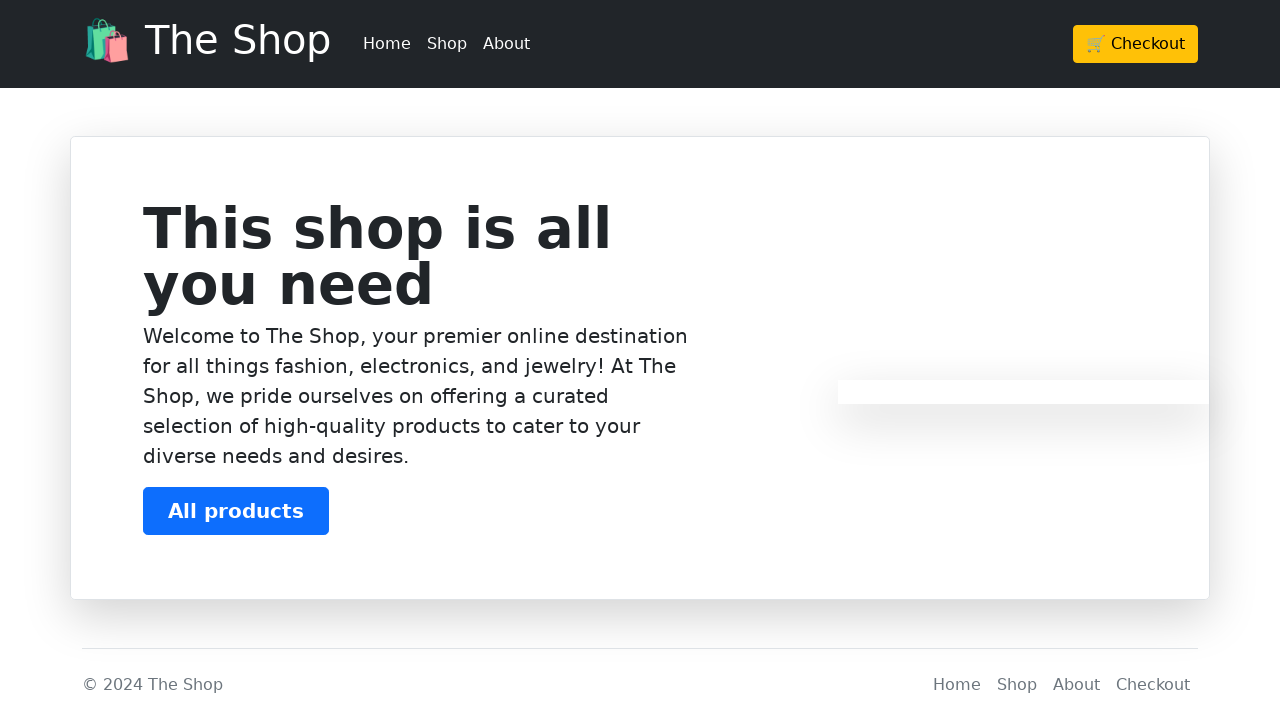

Clicked the Checkout button in the header at (1136, 44) on xpath=/html/body/header/div/div/div/a
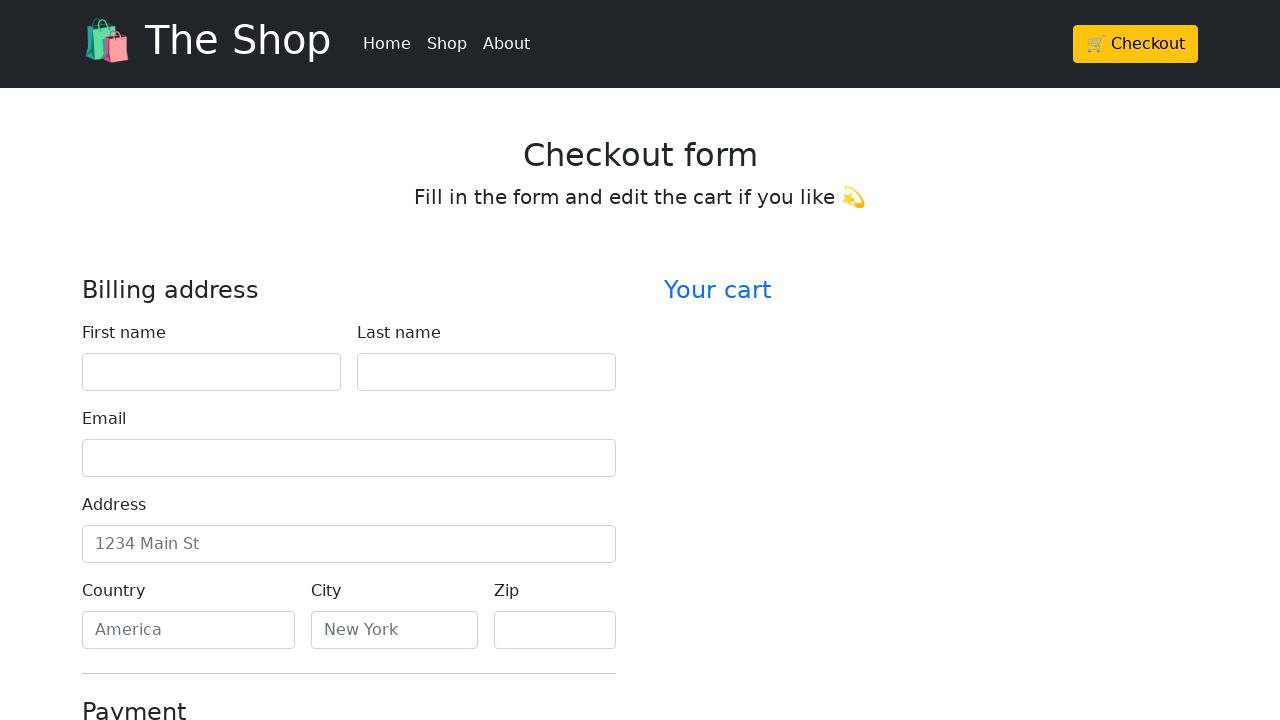

Retrieved the h2 heading text from the Checkout page
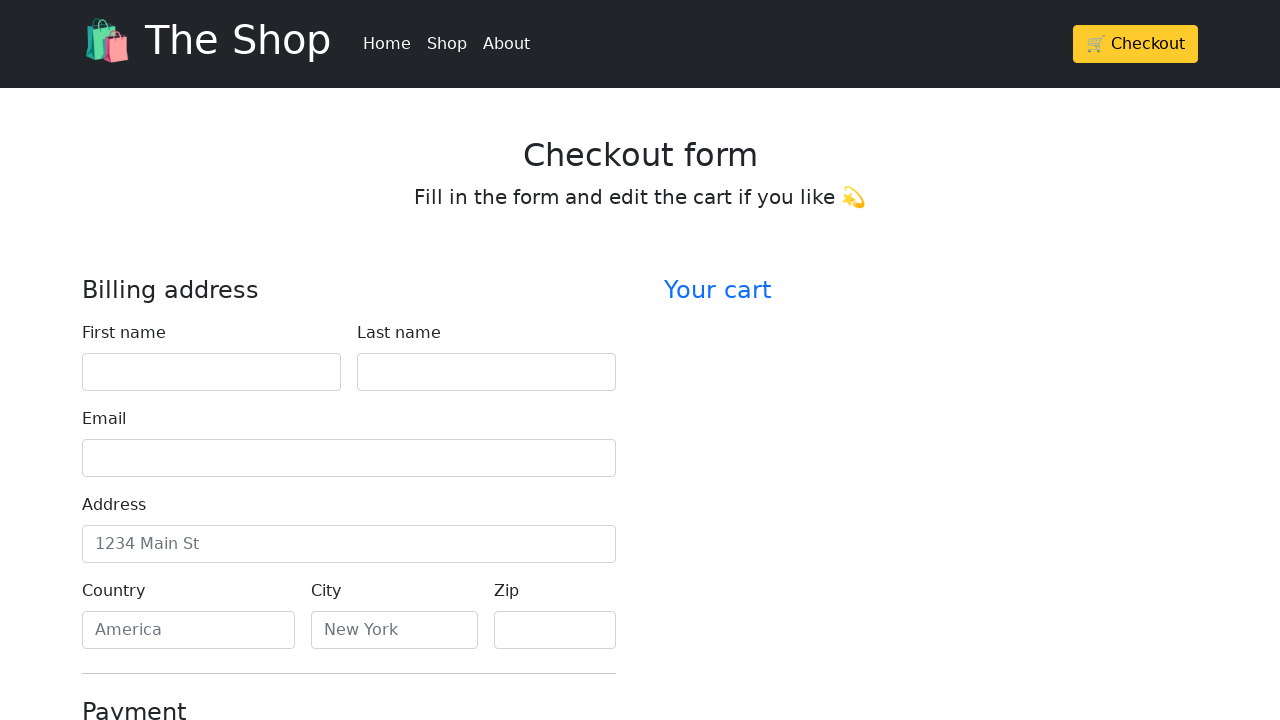

Verified that the heading matches 'Checkout form'
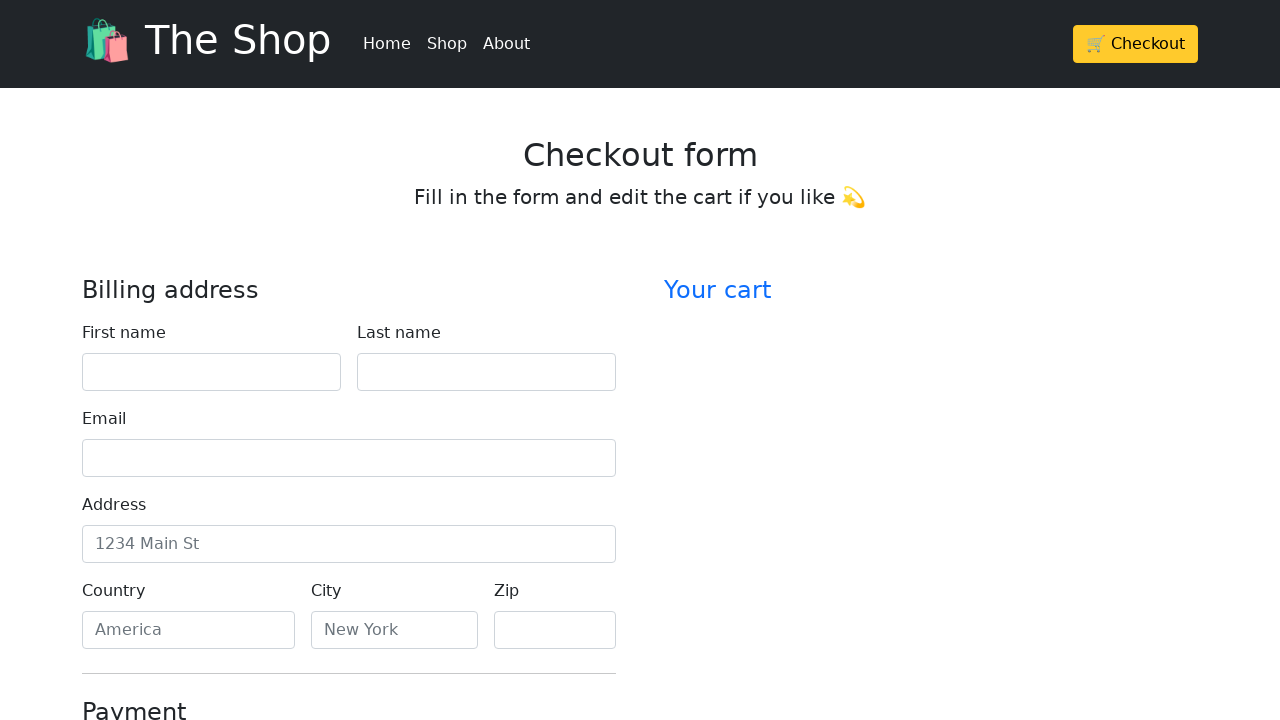

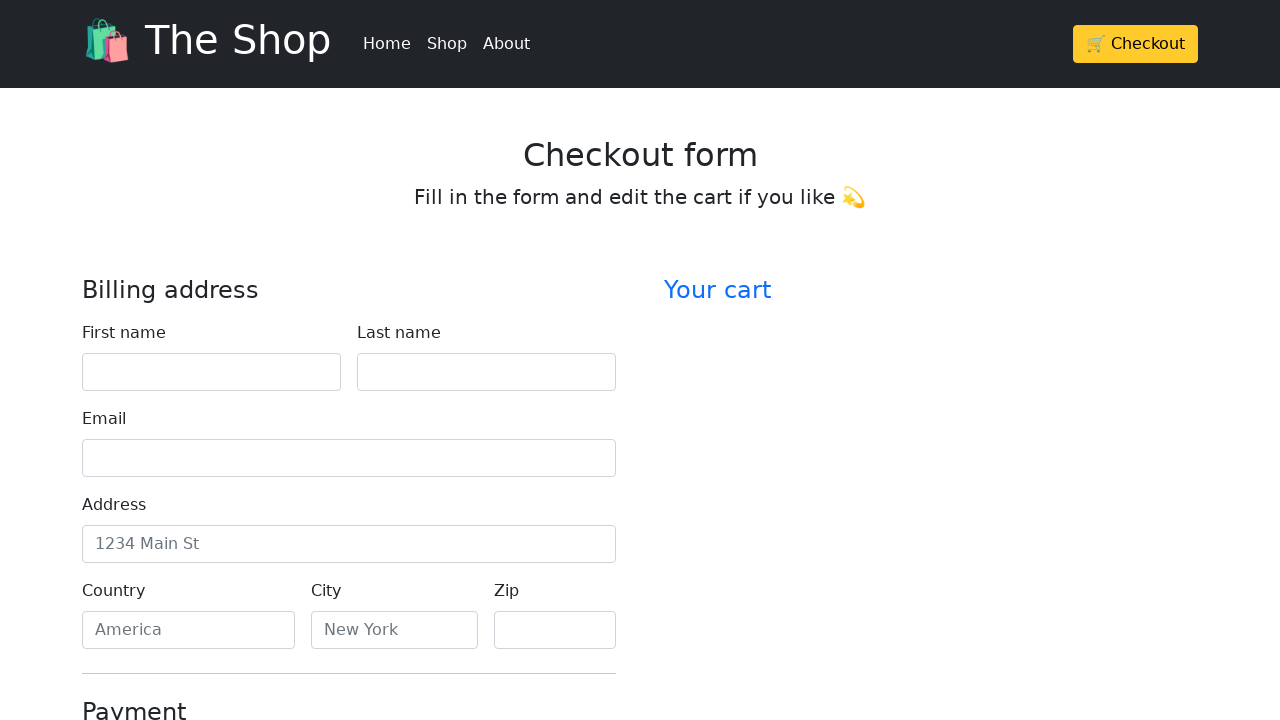